Tests JavaScript alert handling by triggering and interacting with different types of alerts (simple alert, confirm dialog, and prompt dialog)

Starting URL: https://the-internet.herokuapp.com/javascript_alerts

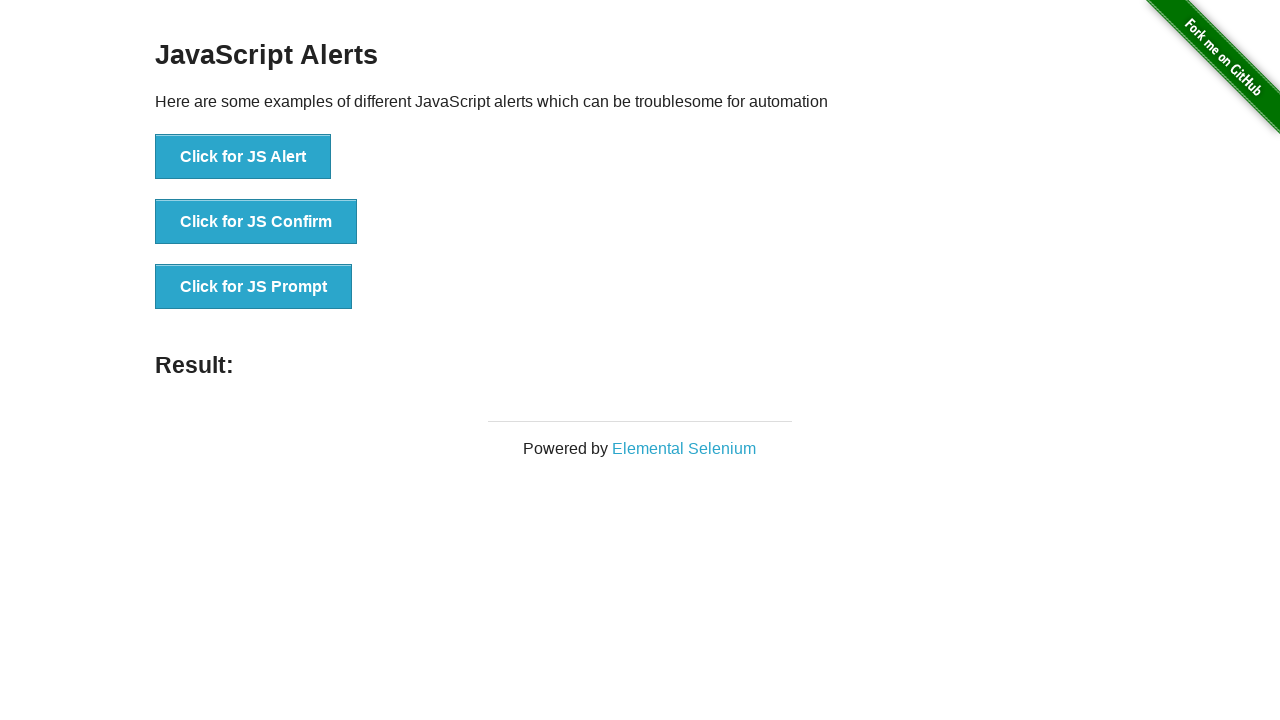

Clicked button to trigger simple JavaScript alert at (243, 157) on xpath=//button[@onclick='jsAlert()']
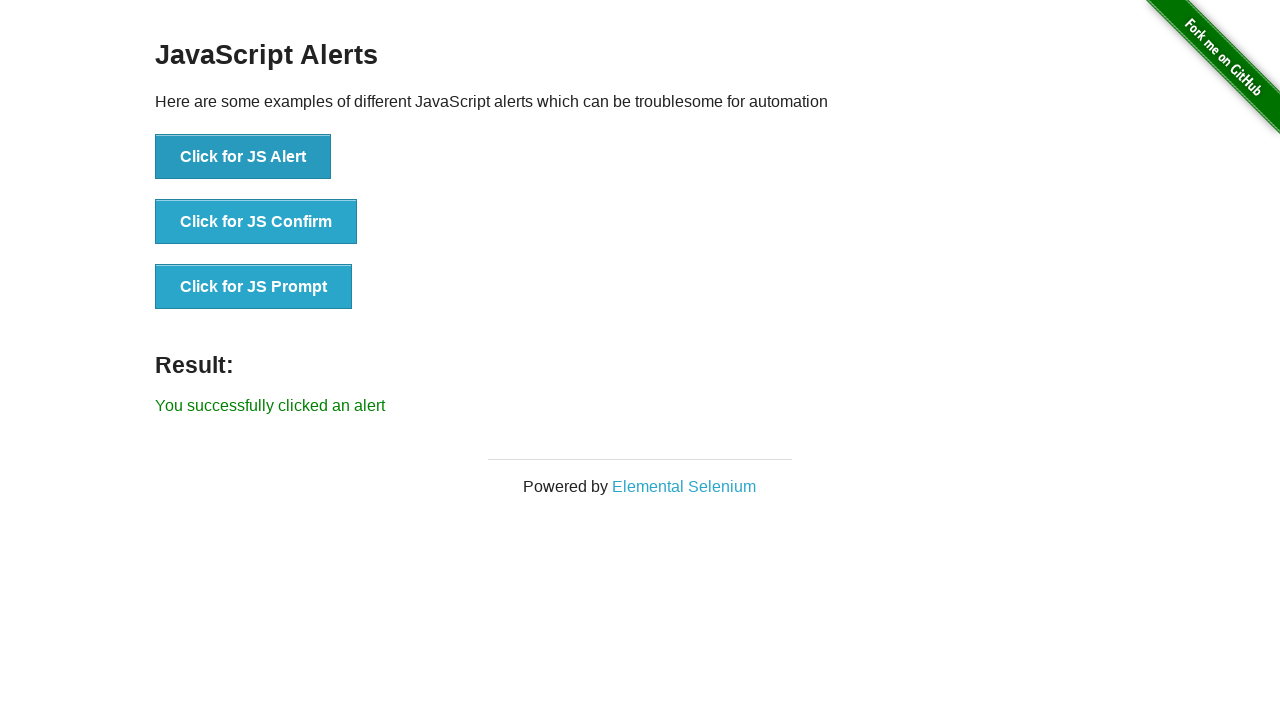

Set up dialog handler to accept alerts
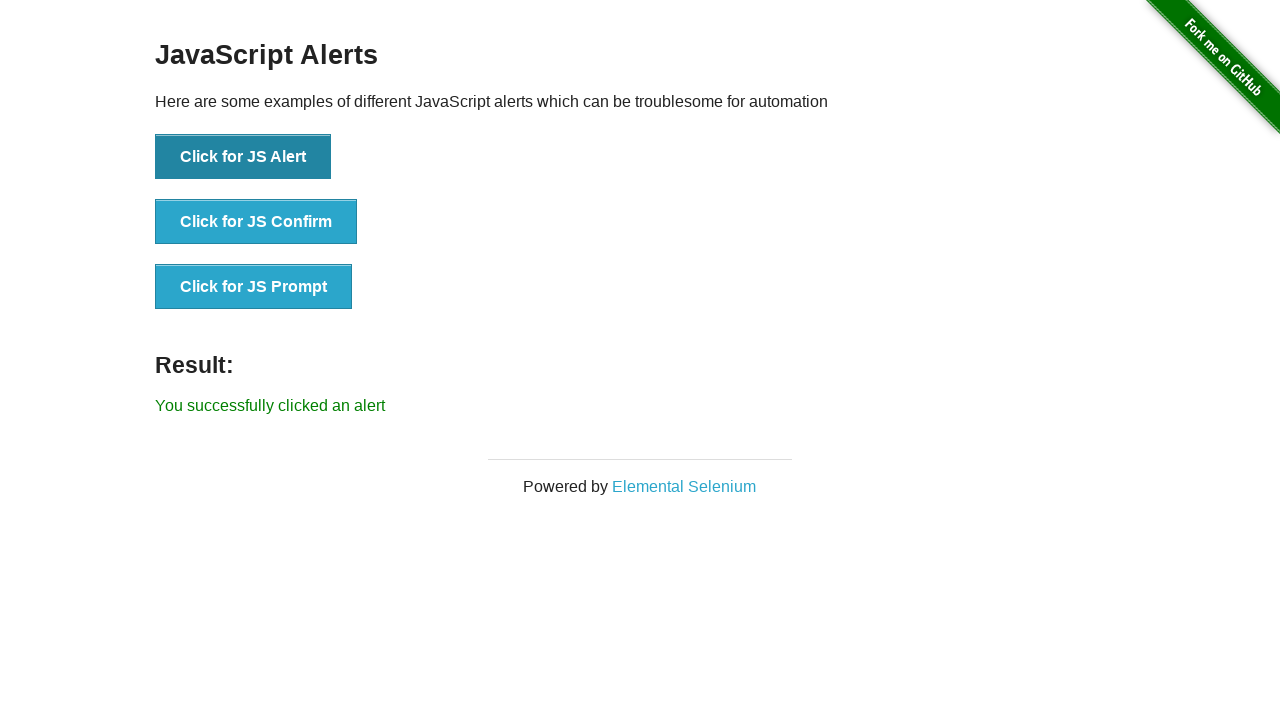

Clicked button to trigger confirm dialog at (256, 222) on xpath=//button[@onclick='jsConfirm()']
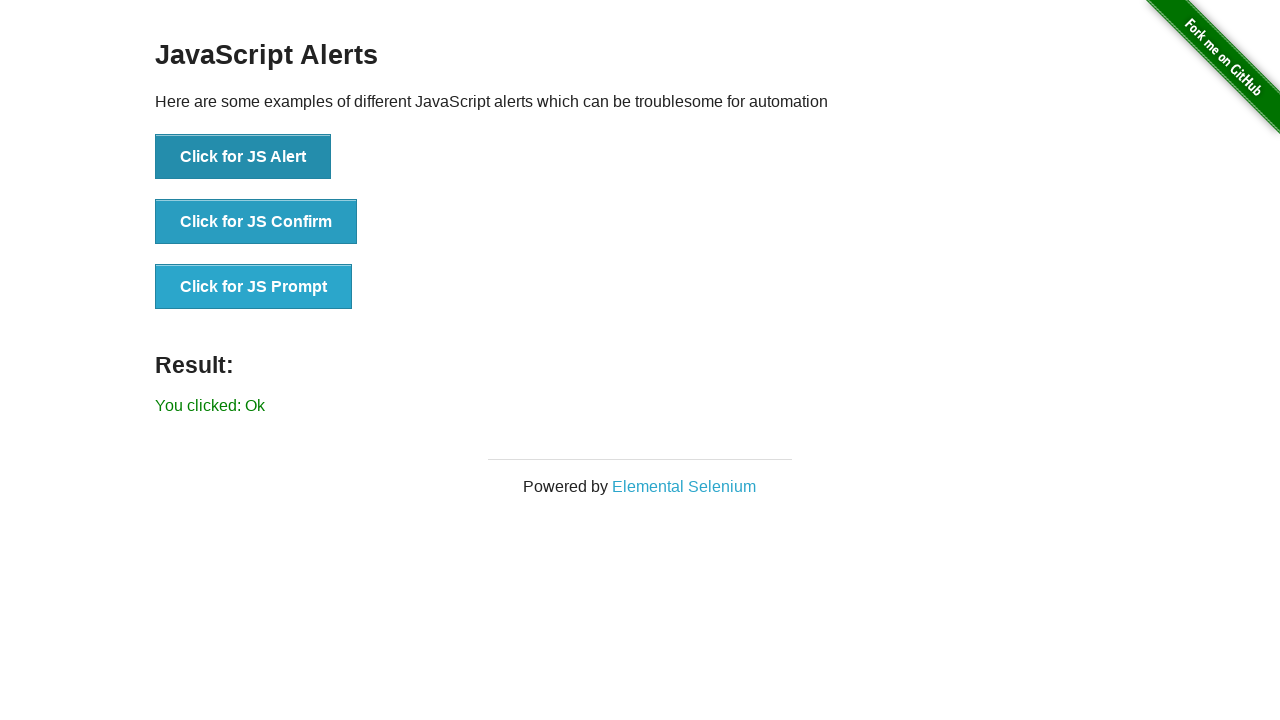

Set up dialog handler to dismiss confirm dialog
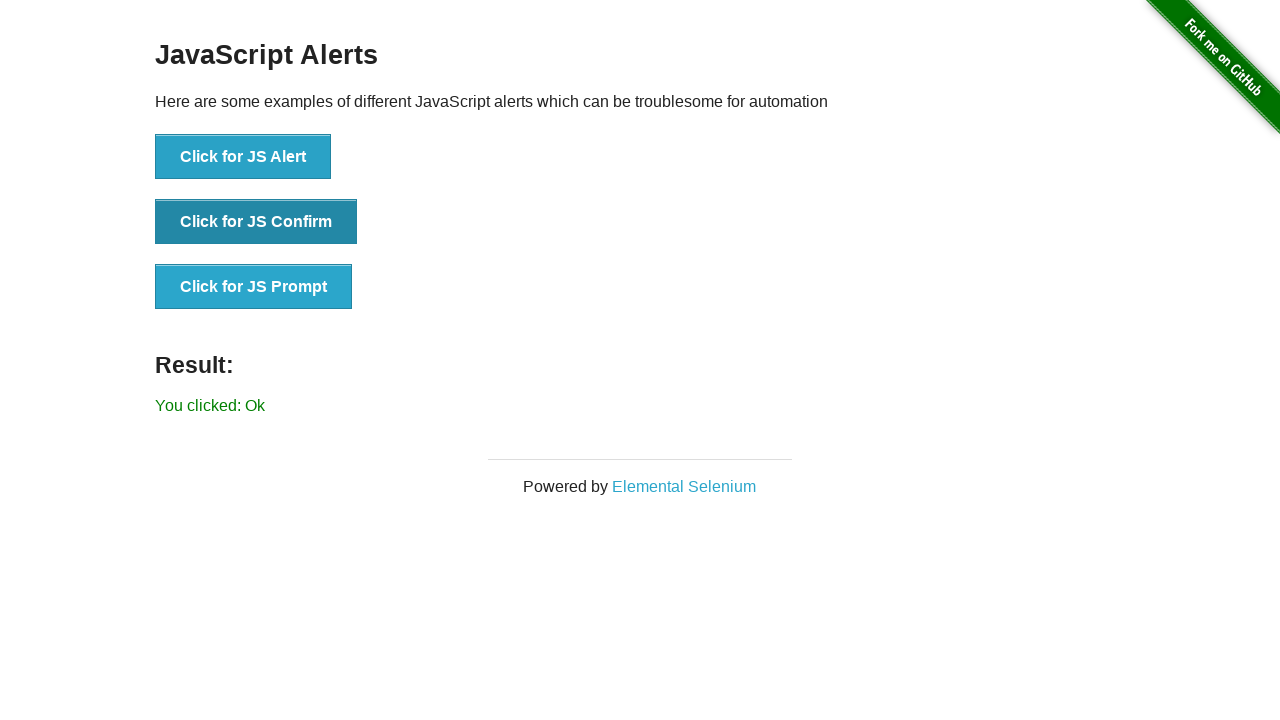

Clicked button to trigger prompt dialog at (254, 287) on xpath=//*[@onclick='jsPrompt()']
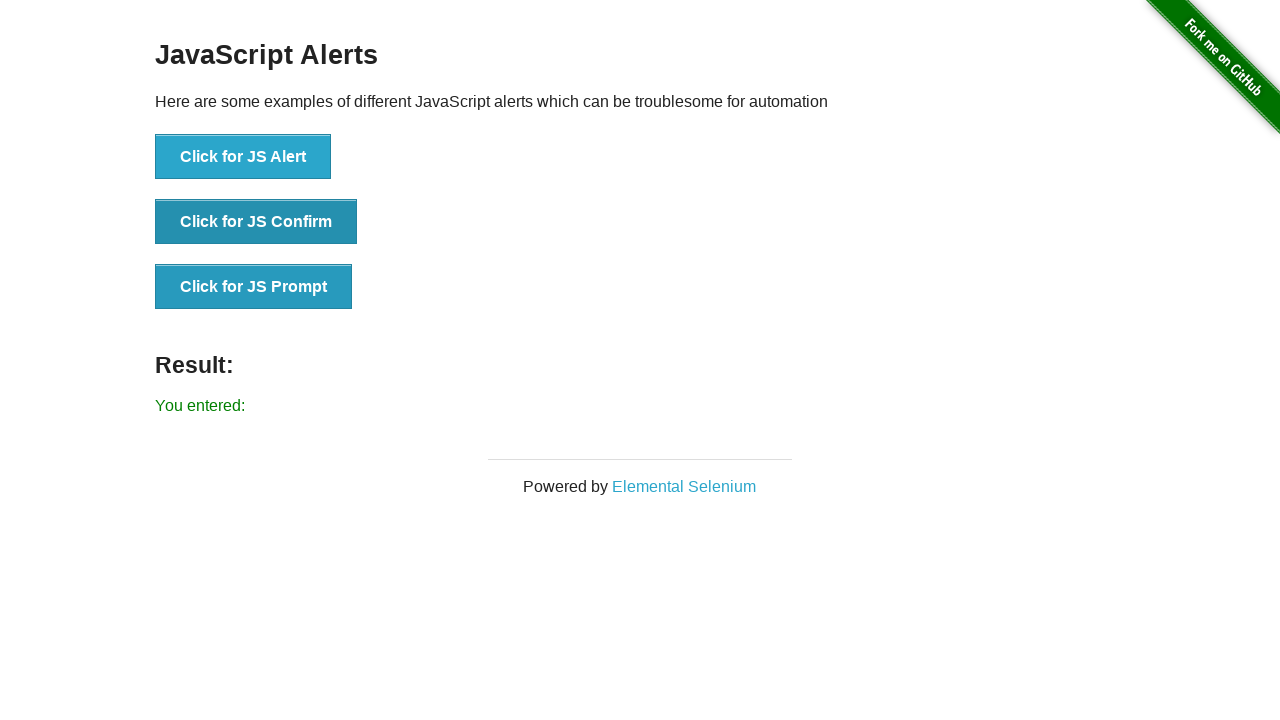

Set up dialog handler to accept prompt with text 'Vaishali'
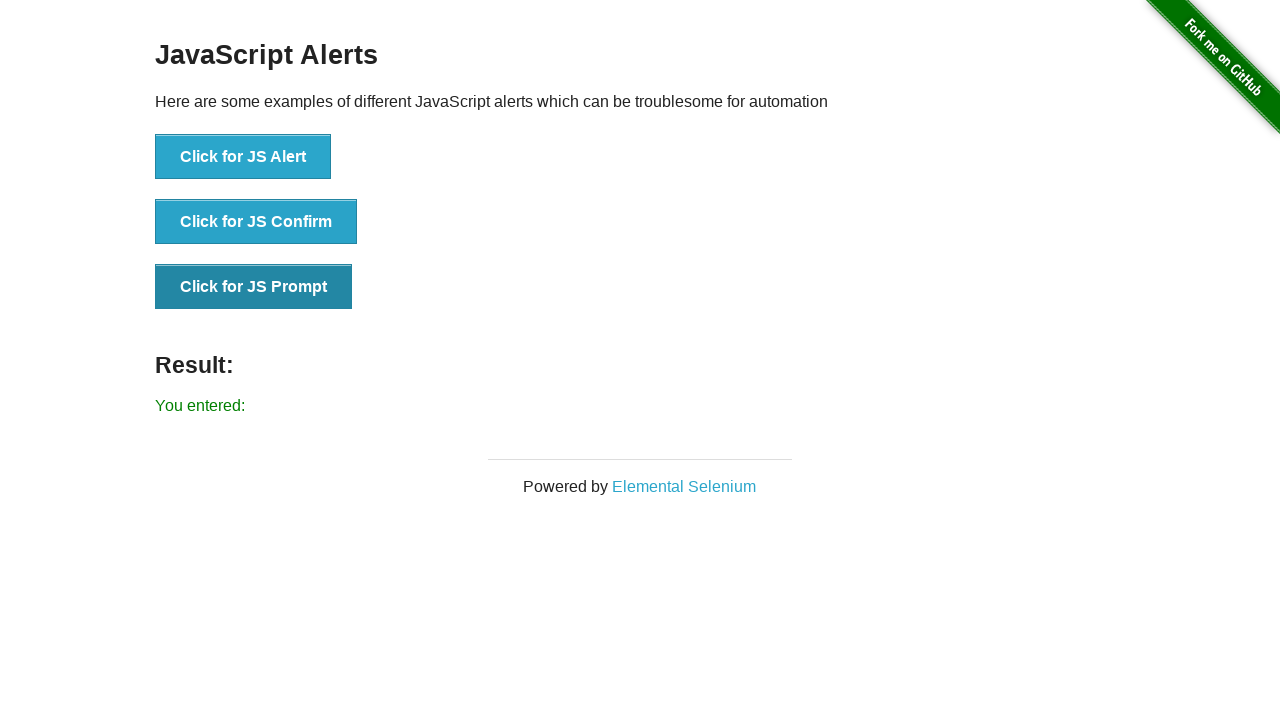

Clicked button to trigger prompt dialog with force option at (254, 287) on //*[@onclick='jsPrompt()']
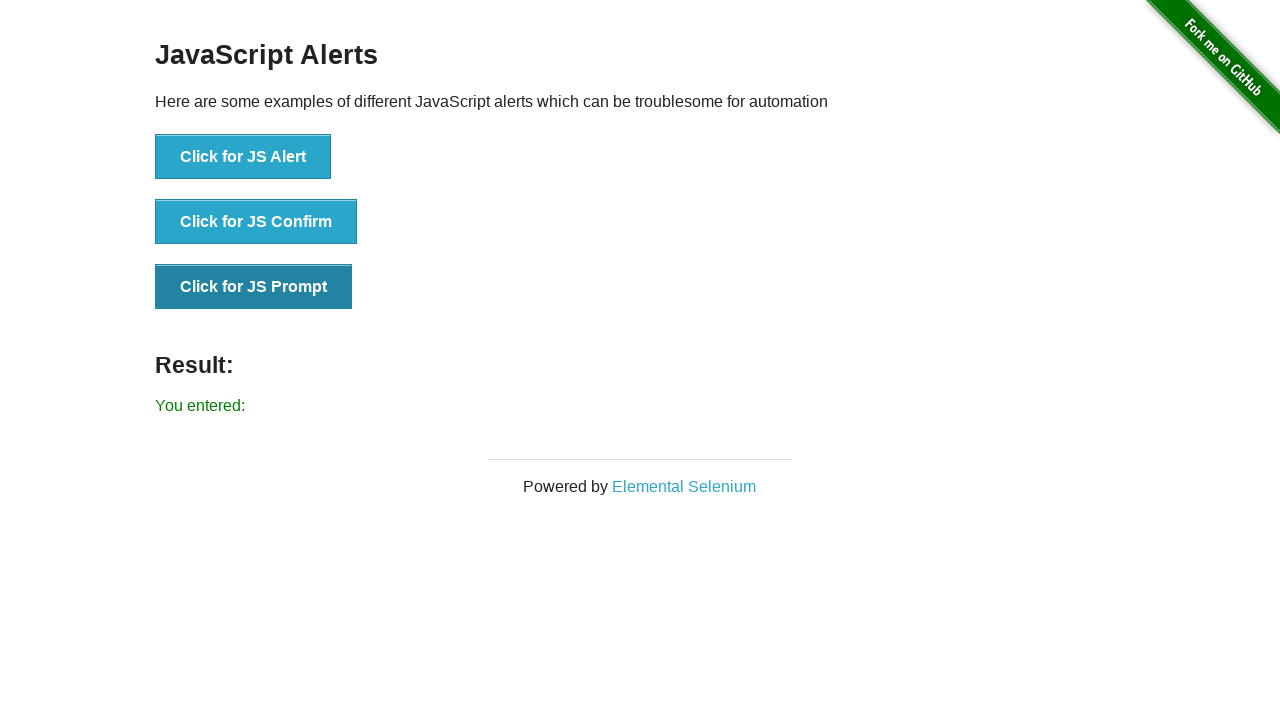

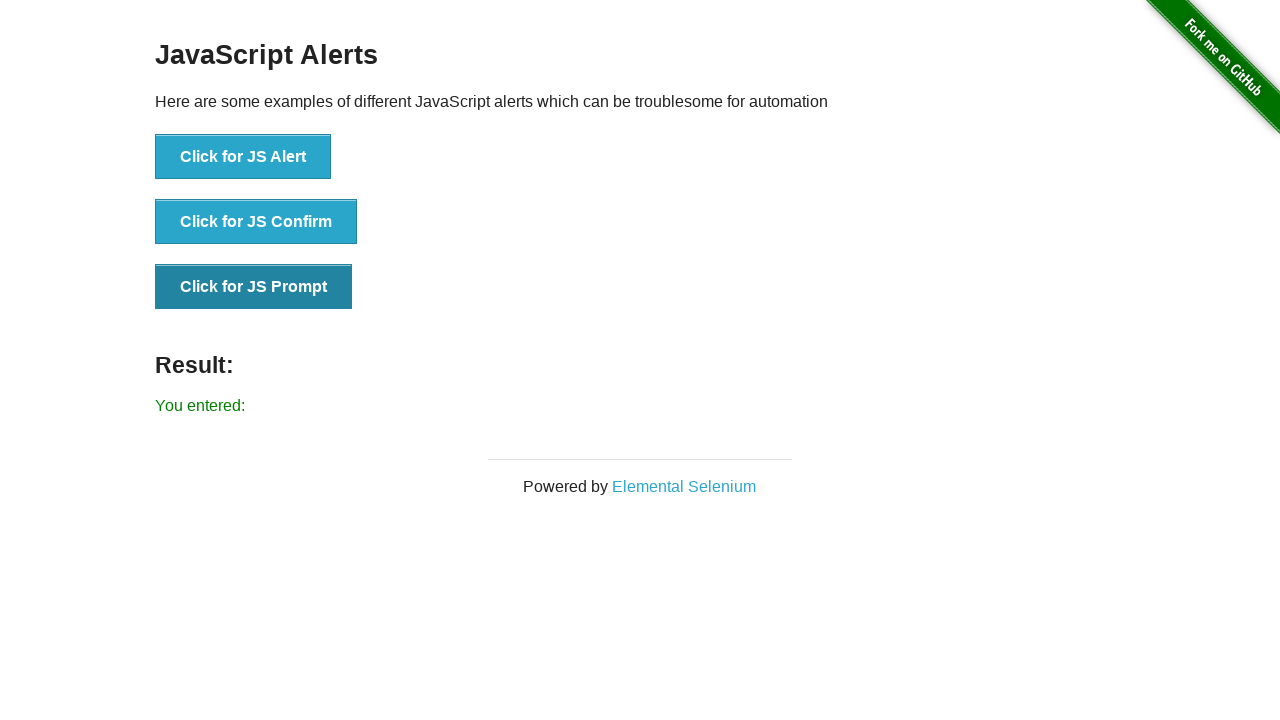